Tests handling browser alerts by clicking a button that triggers an alert and then accepting/dismissing it

Starting URL: https://formy-project.herokuapp.com/switch-window

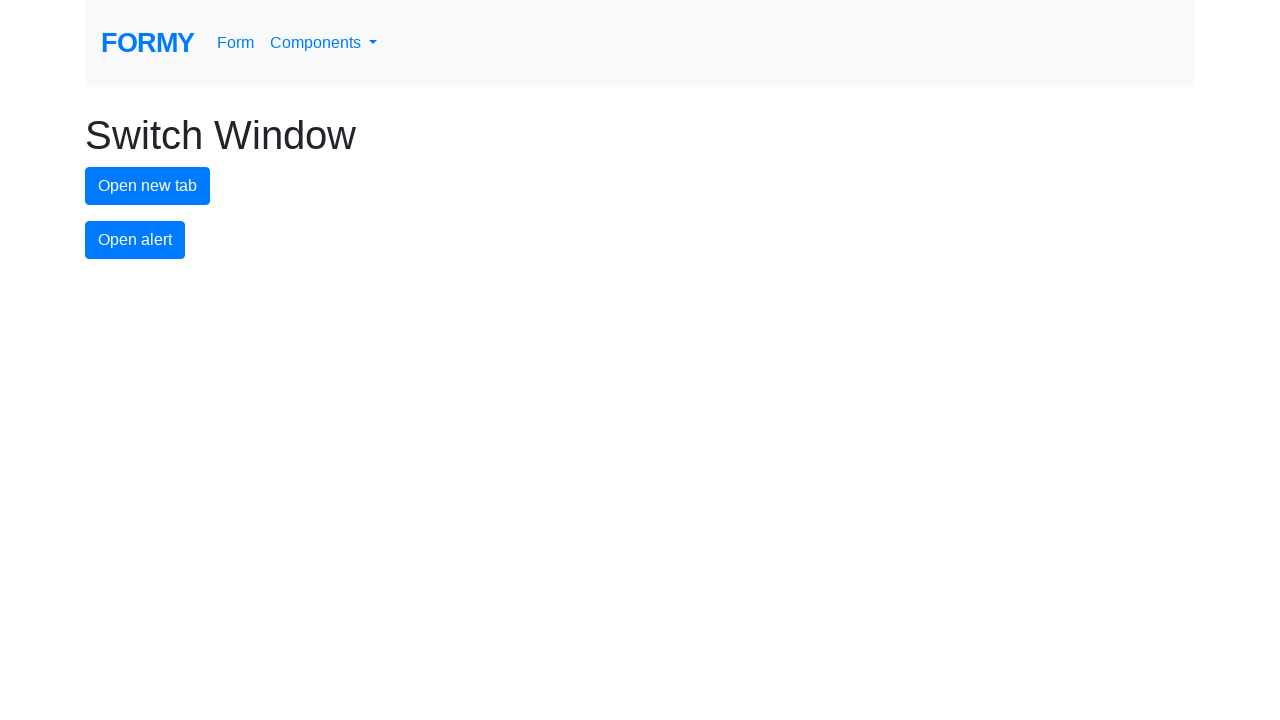

Navigated to alert handling test page
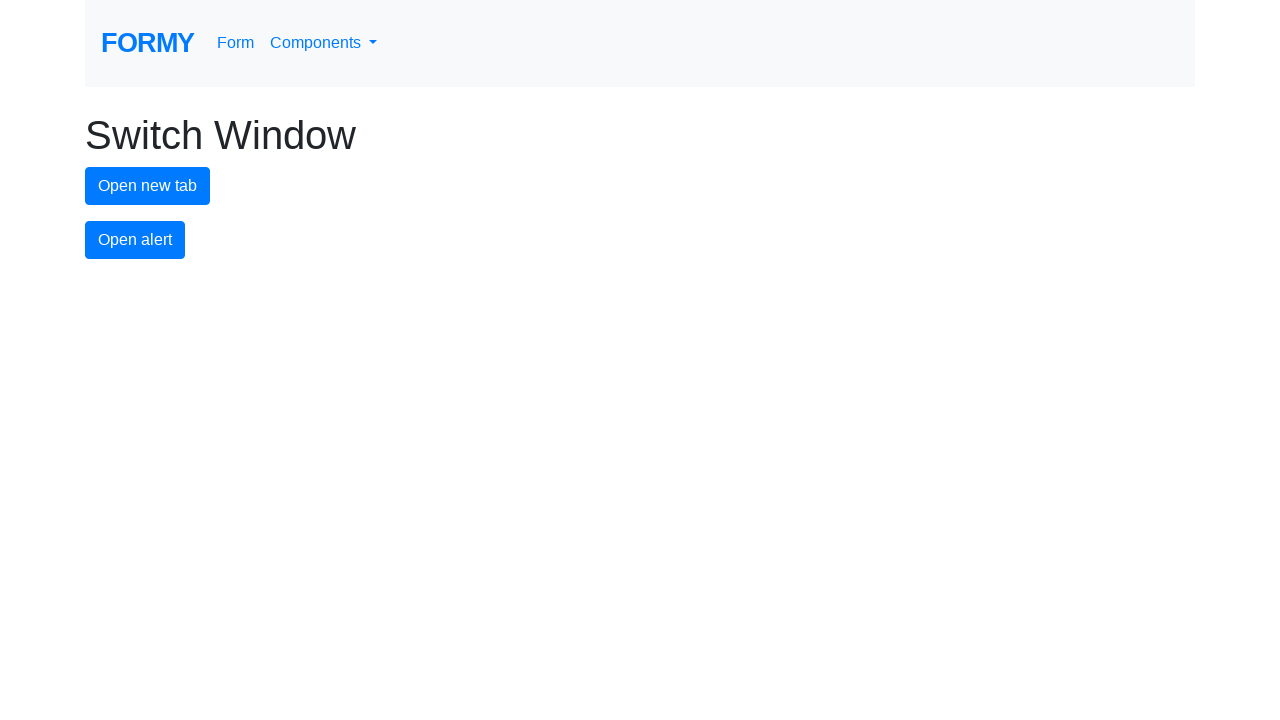

Clicked button to trigger alert at (135, 240) on #alert-button
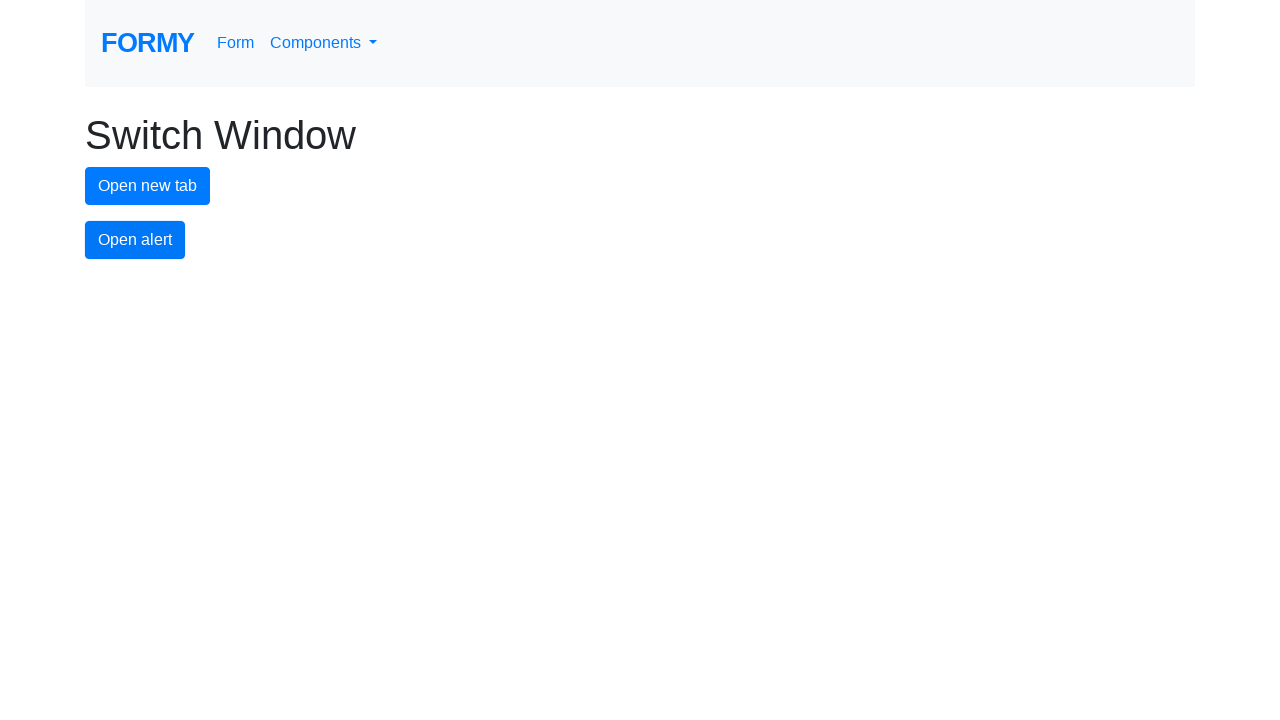

Set up dialog handler to accept alert
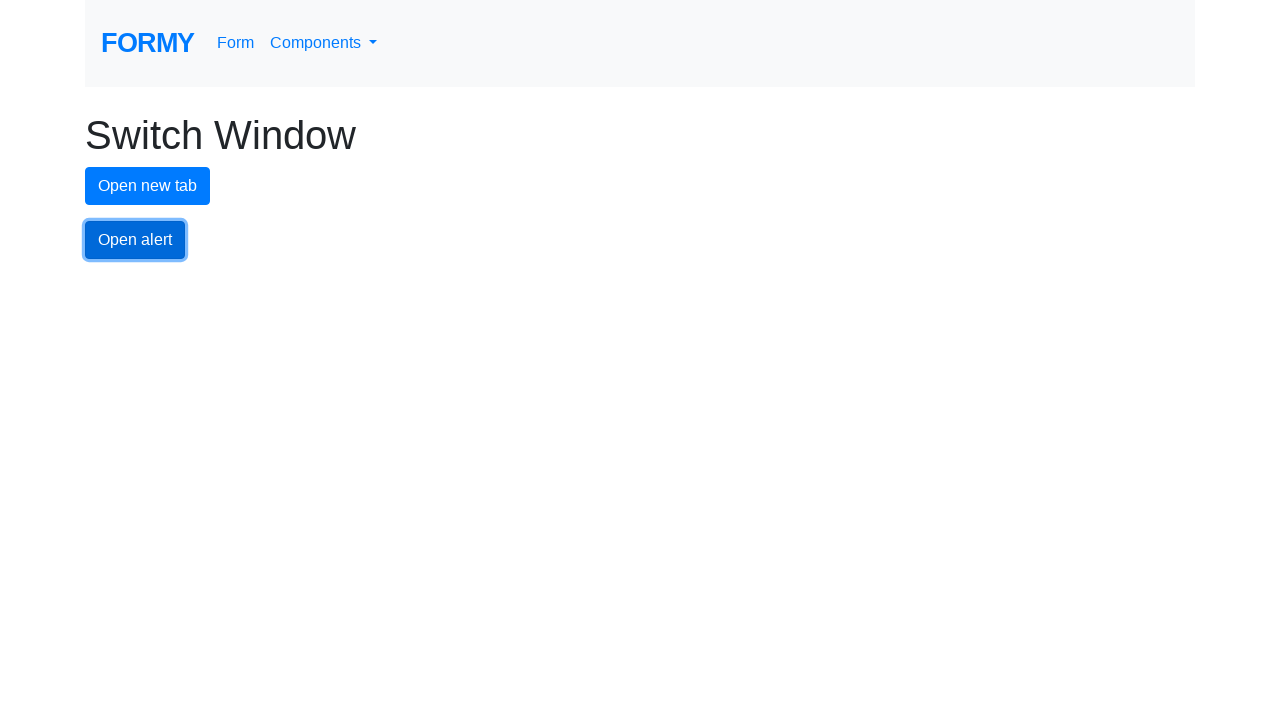

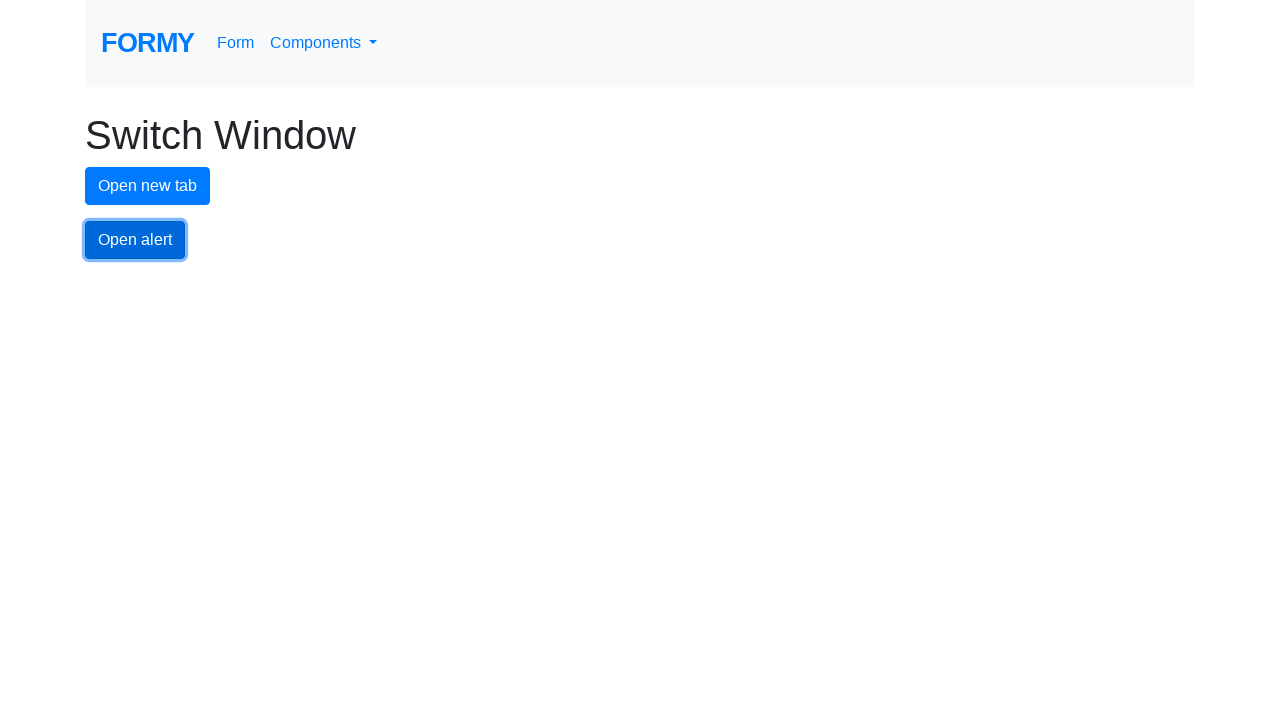